Tests drag and drop functionality on jQuery UI demo page by dragging a draggable element onto a droppable target and verifying the "Dropped!" text appears

Starting URL: http://jqueryui.com/droppable/

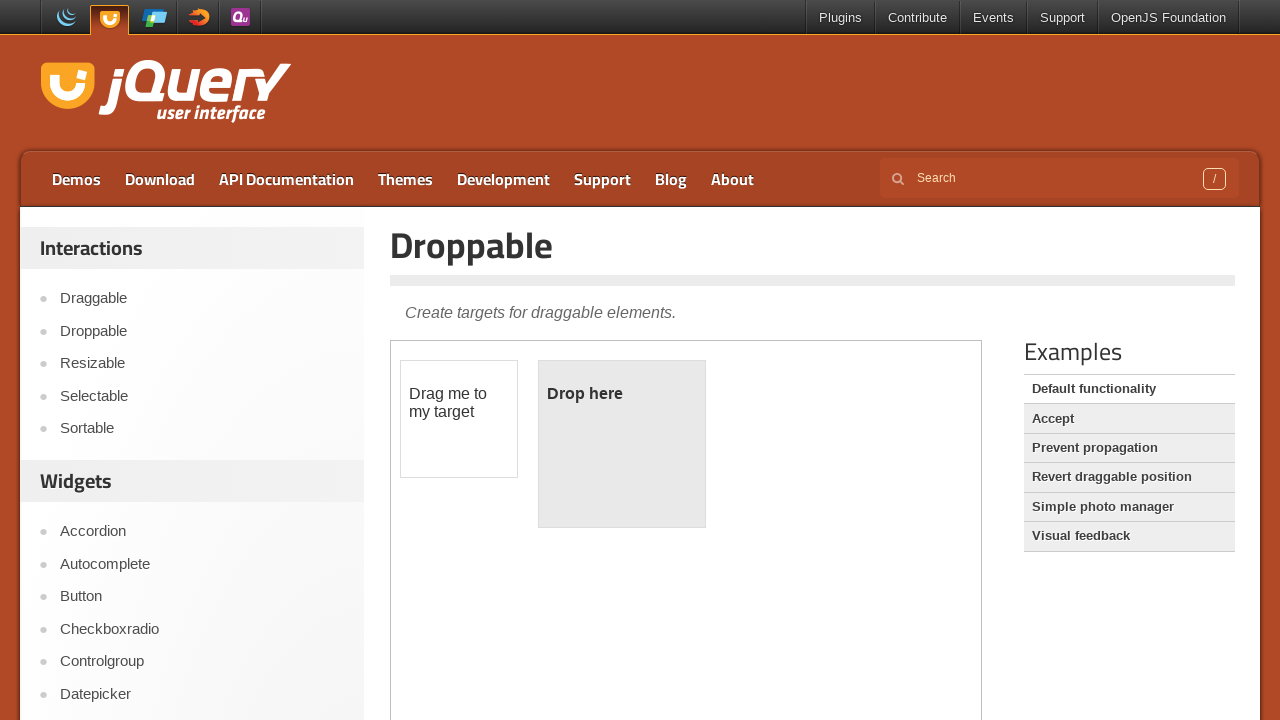

Located the demo iframe
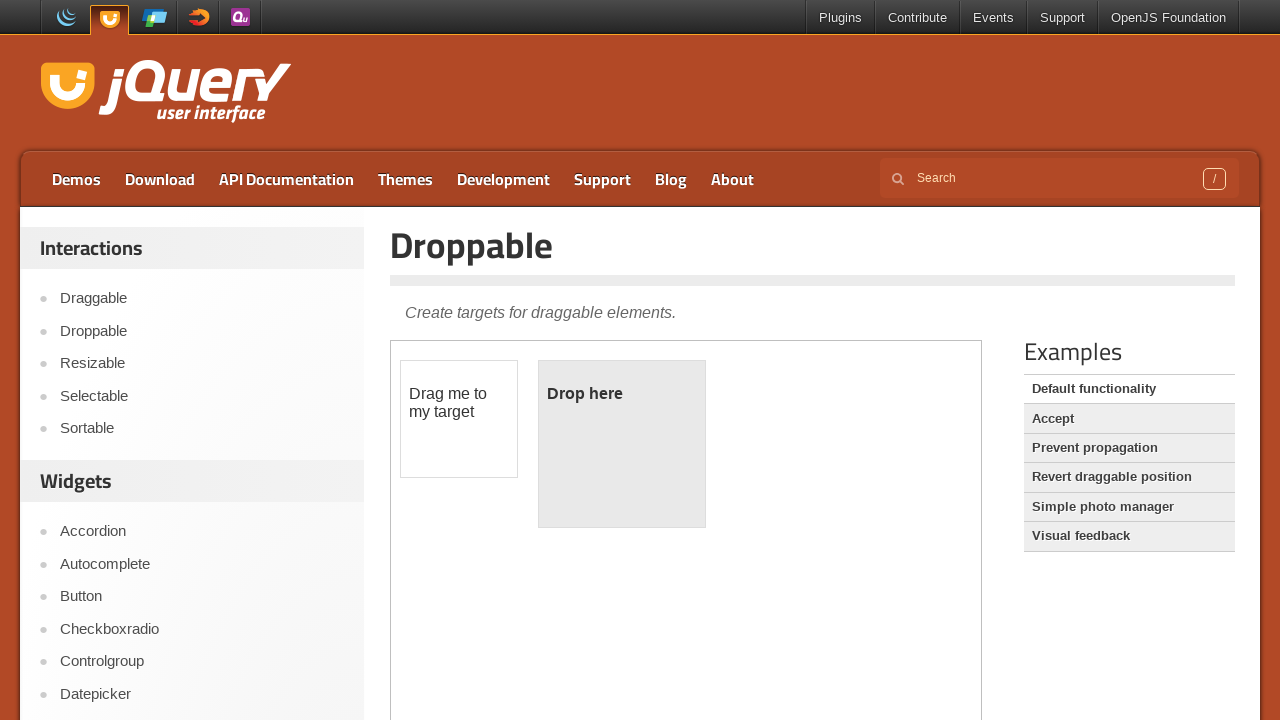

Draggable element became visible
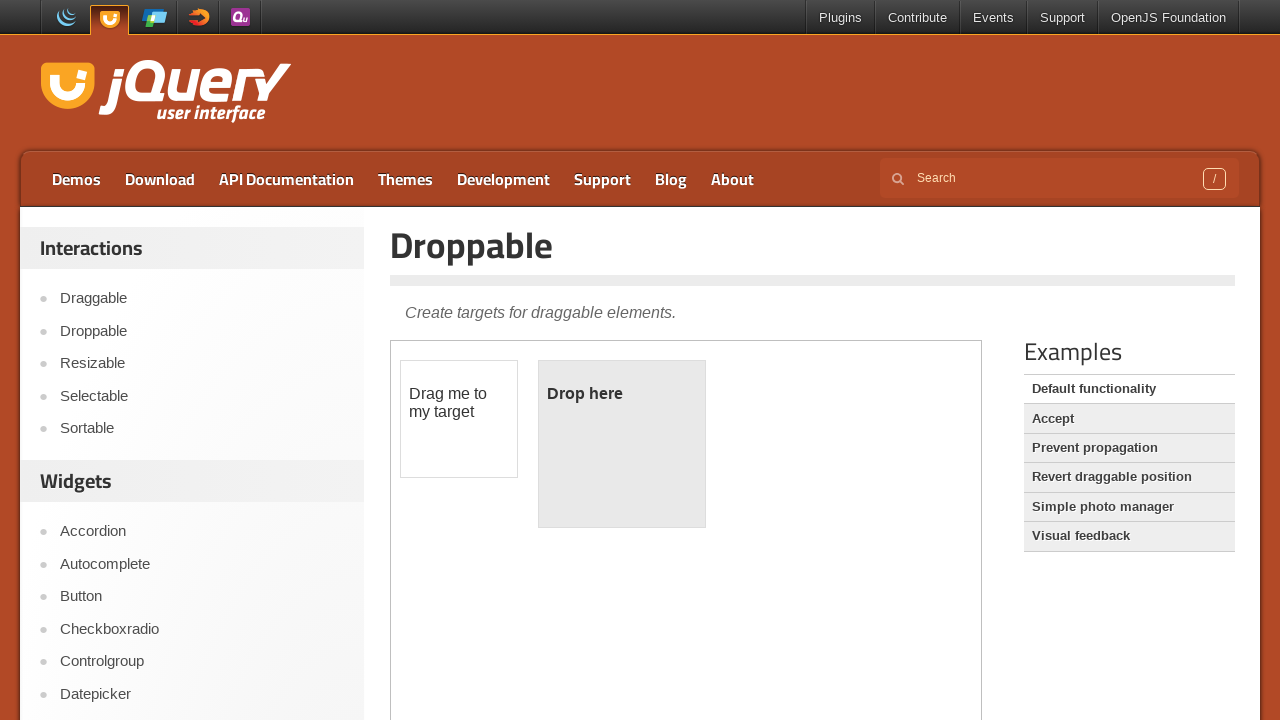

Droppable element became visible
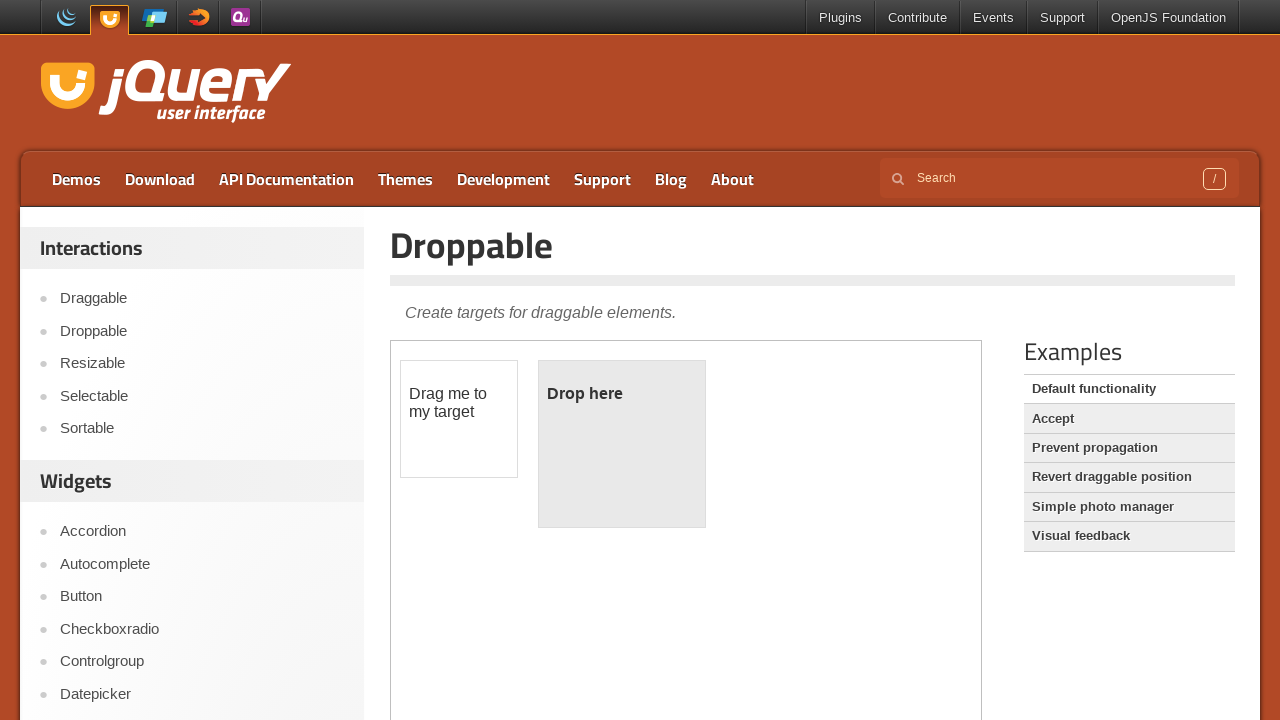

Dragged draggable element onto droppable target at (622, 444)
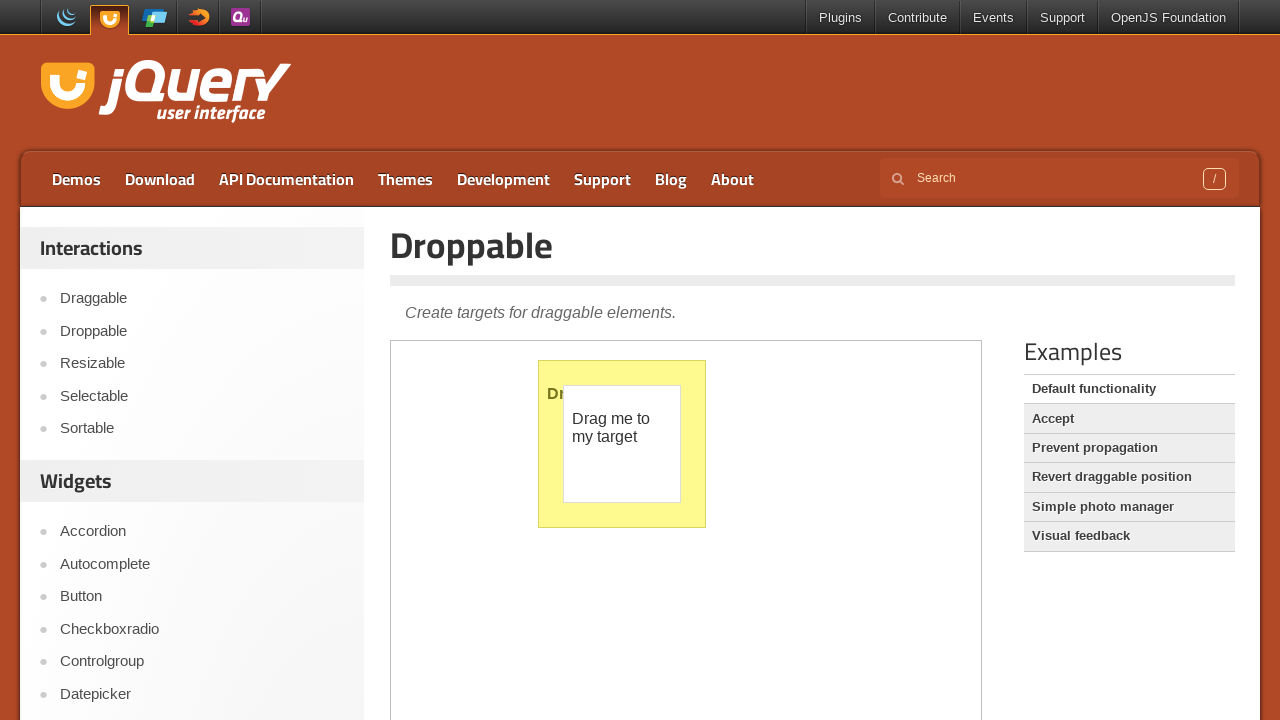

Retrieved dropped text content: 'Dropped!'
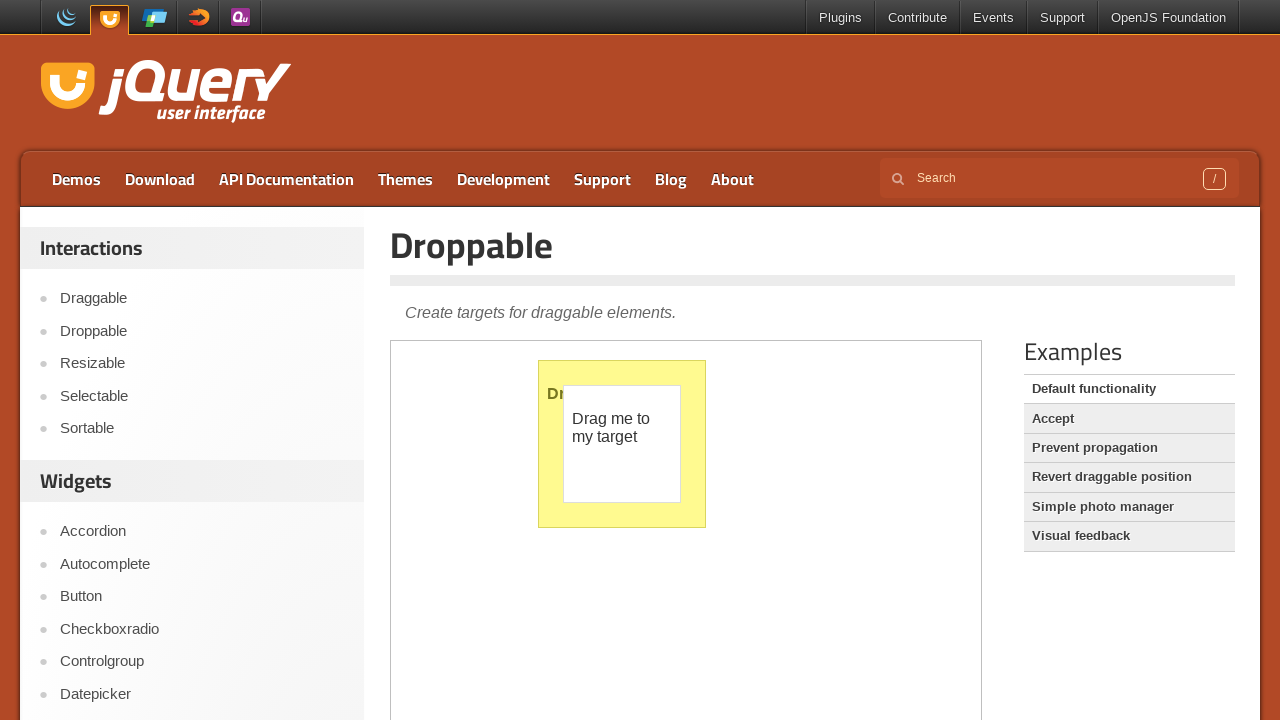

Verified that 'Dropped!' text appears after drop operation
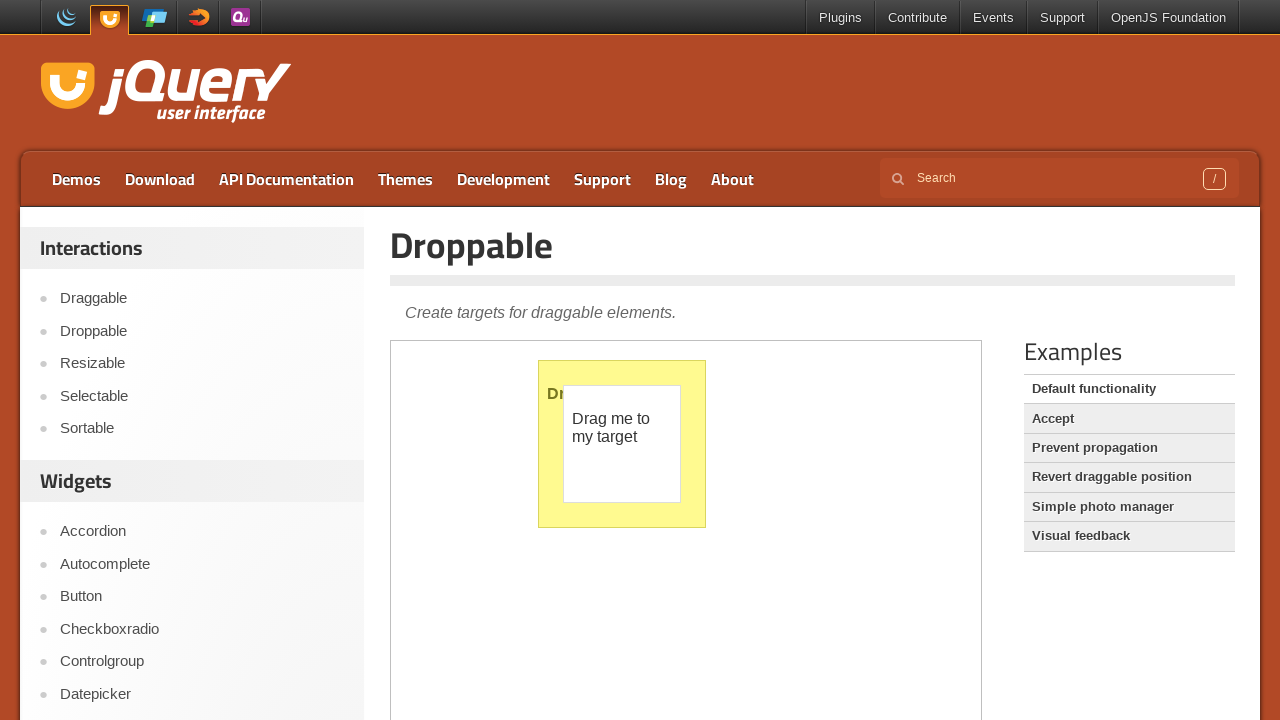

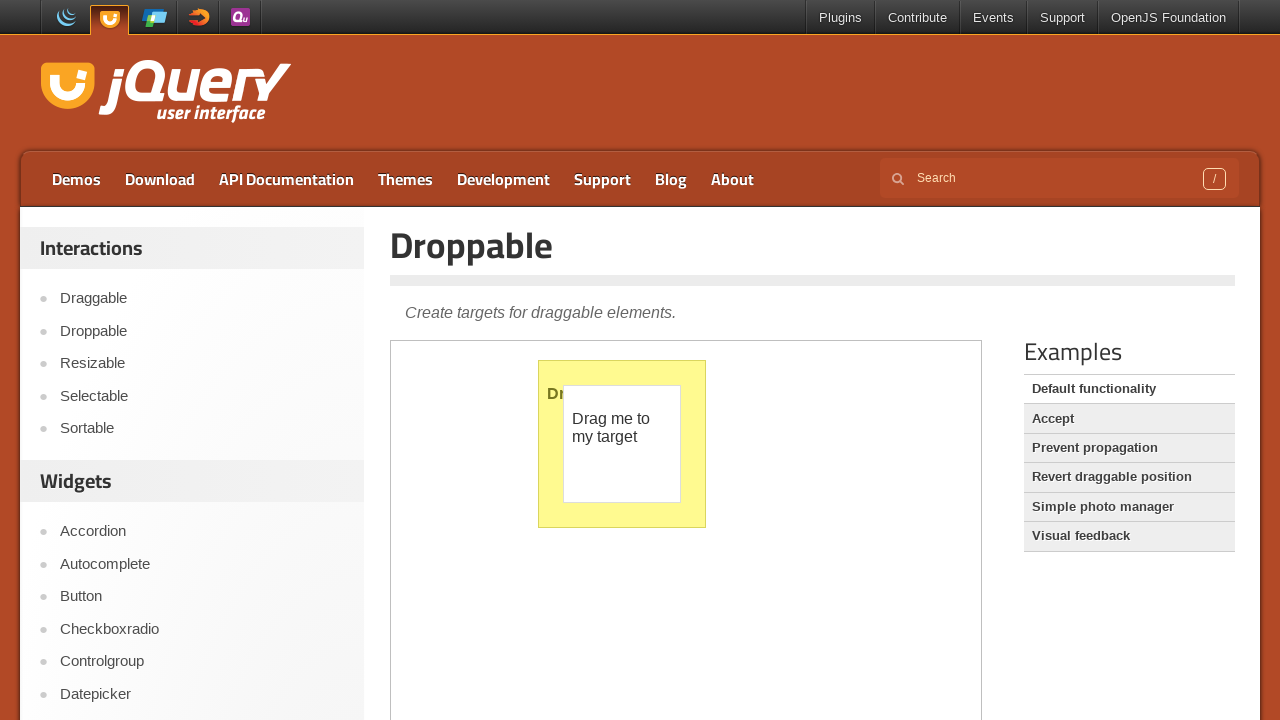